Tests dynamic element creation by clicking an "add element" button 10 times, then clicking all the checkboxes that were created.

Starting URL: https://page-test-selenium.s3.sa-east-1.amazonaws.com/index.html

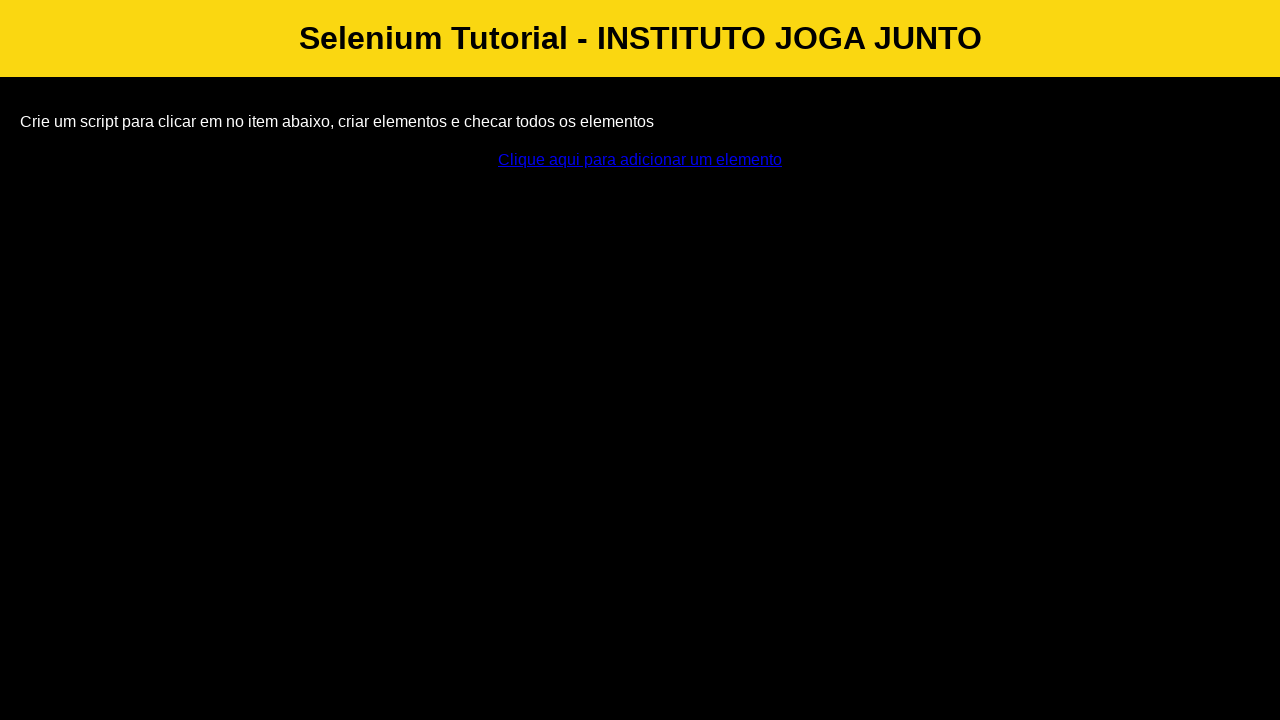

Clicked 'Add Element' button at (640, 160) on #addElement
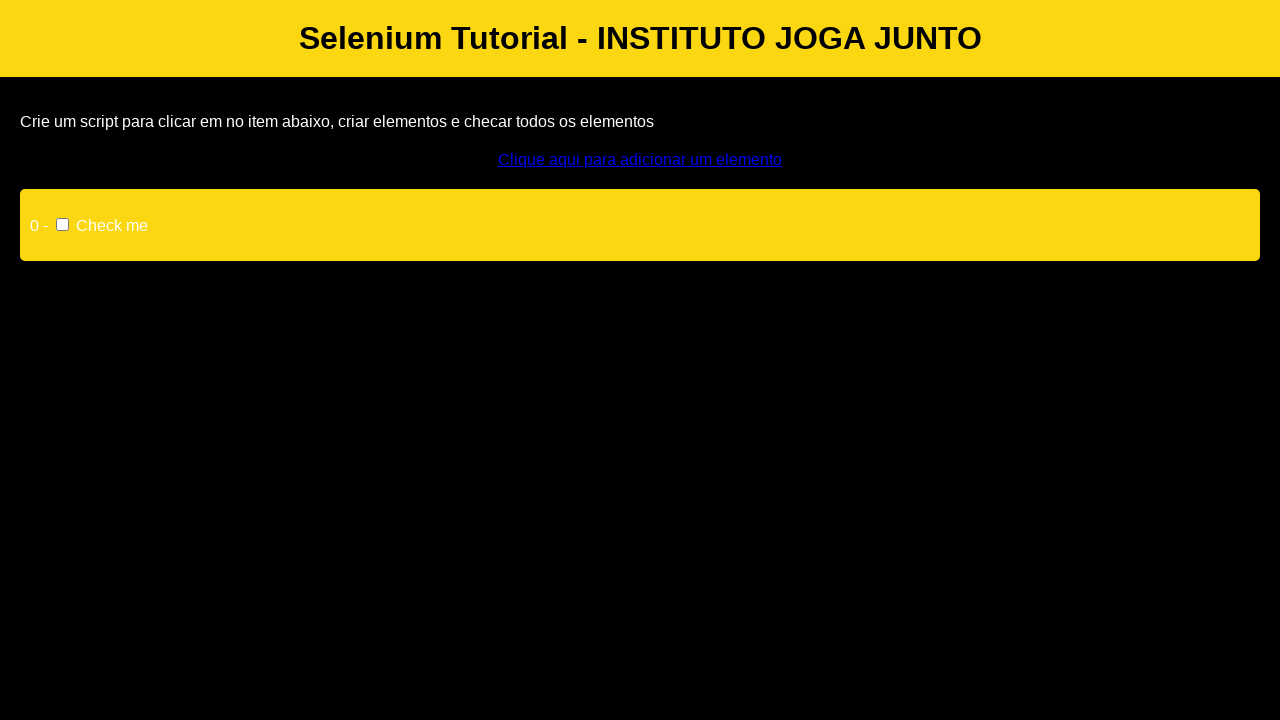

Clicked 'Add Element' button at (640, 160) on #addElement
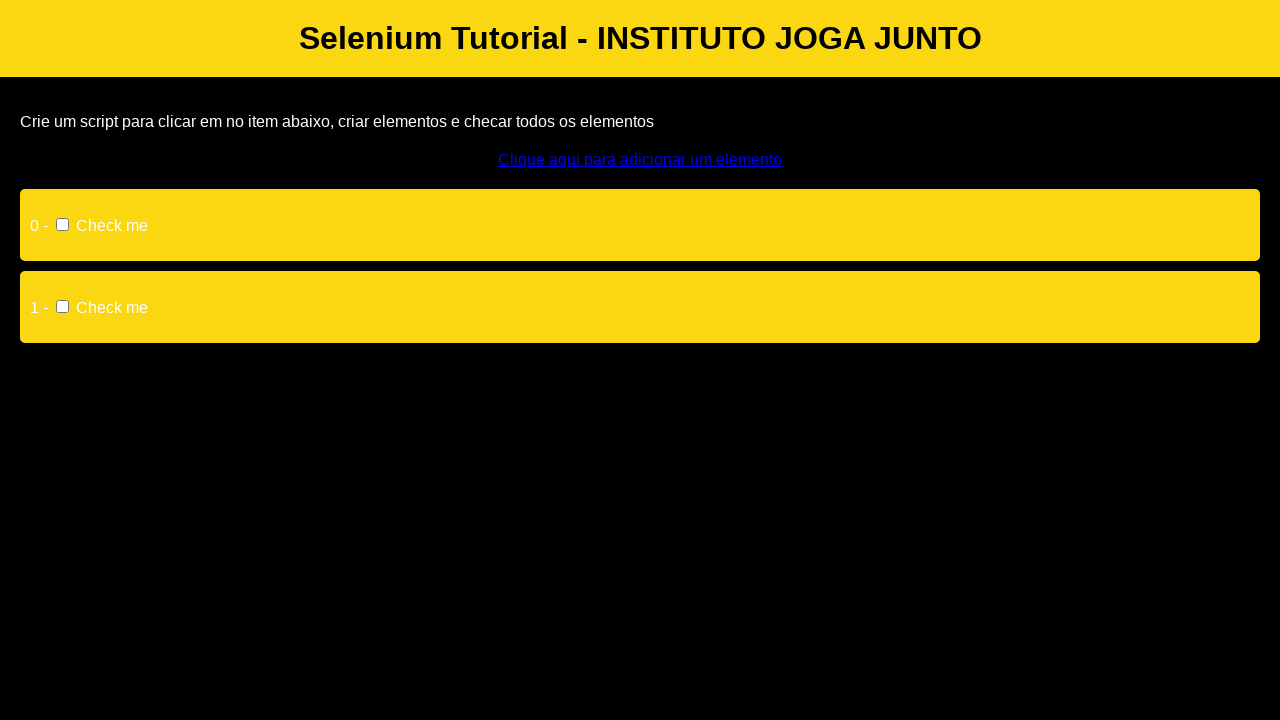

Clicked 'Add Element' button at (640, 160) on #addElement
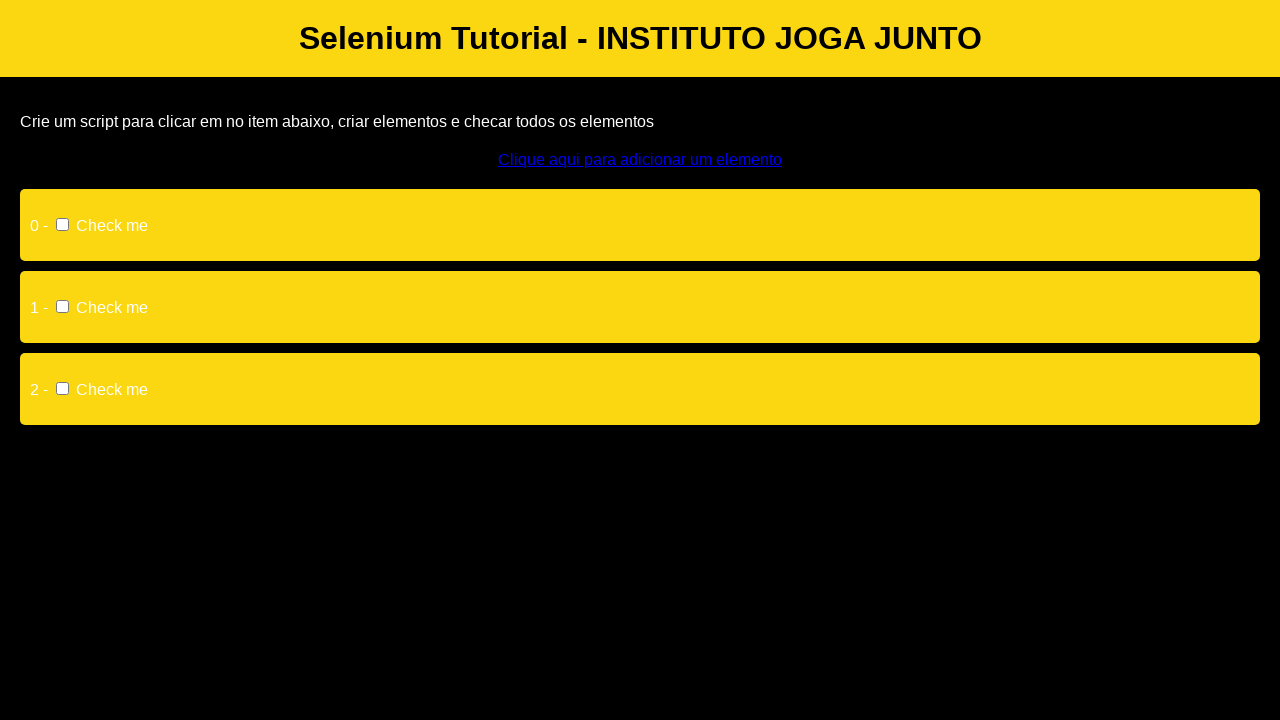

Clicked 'Add Element' button at (640, 160) on #addElement
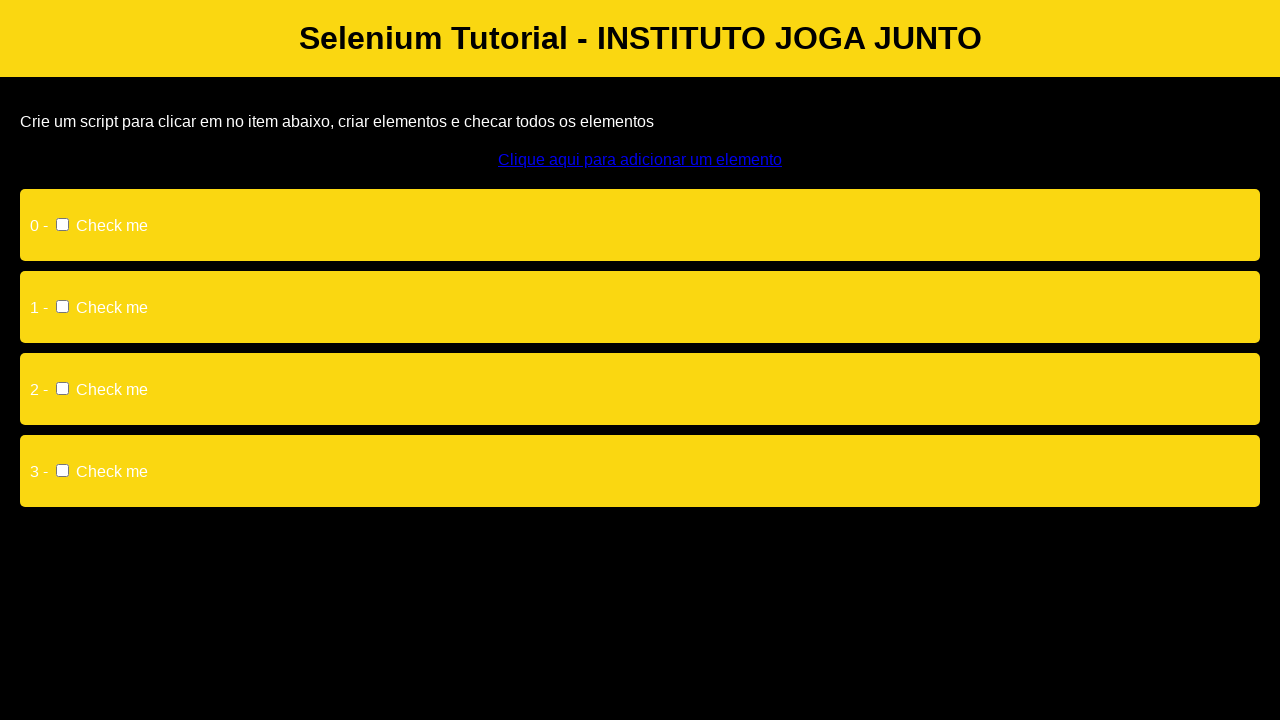

Clicked 'Add Element' button at (640, 160) on #addElement
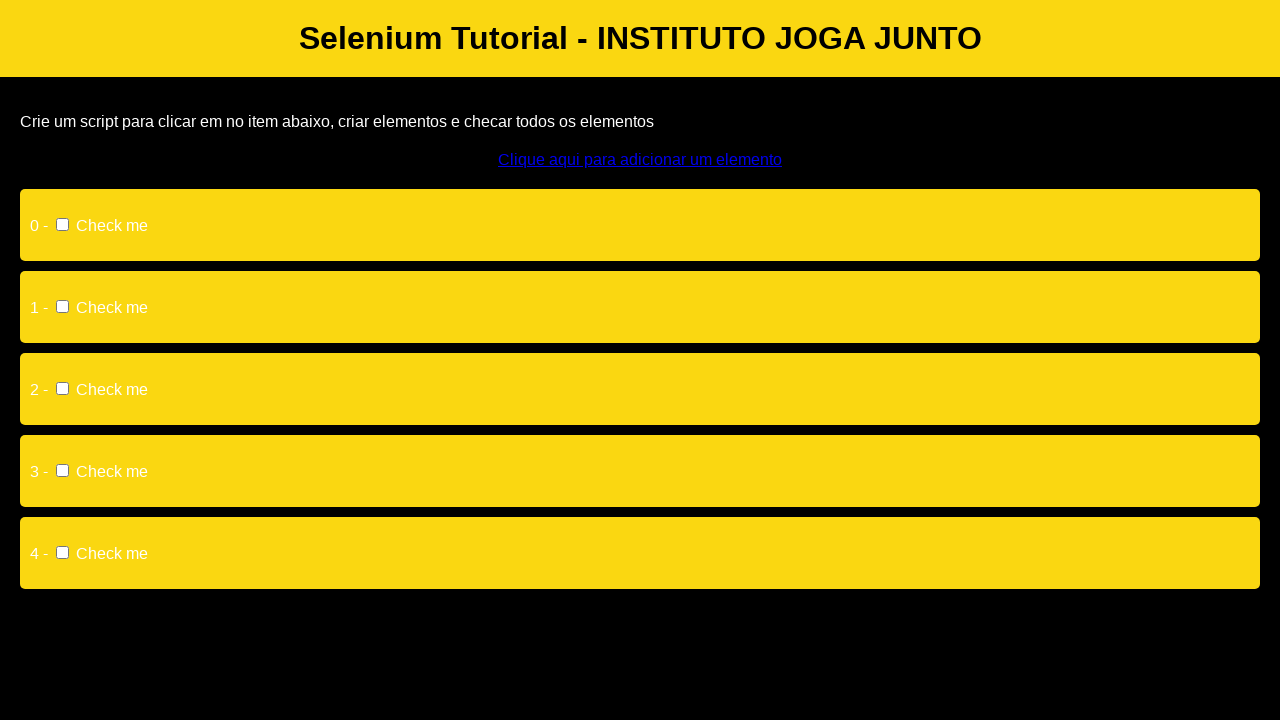

Clicked 'Add Element' button at (640, 160) on #addElement
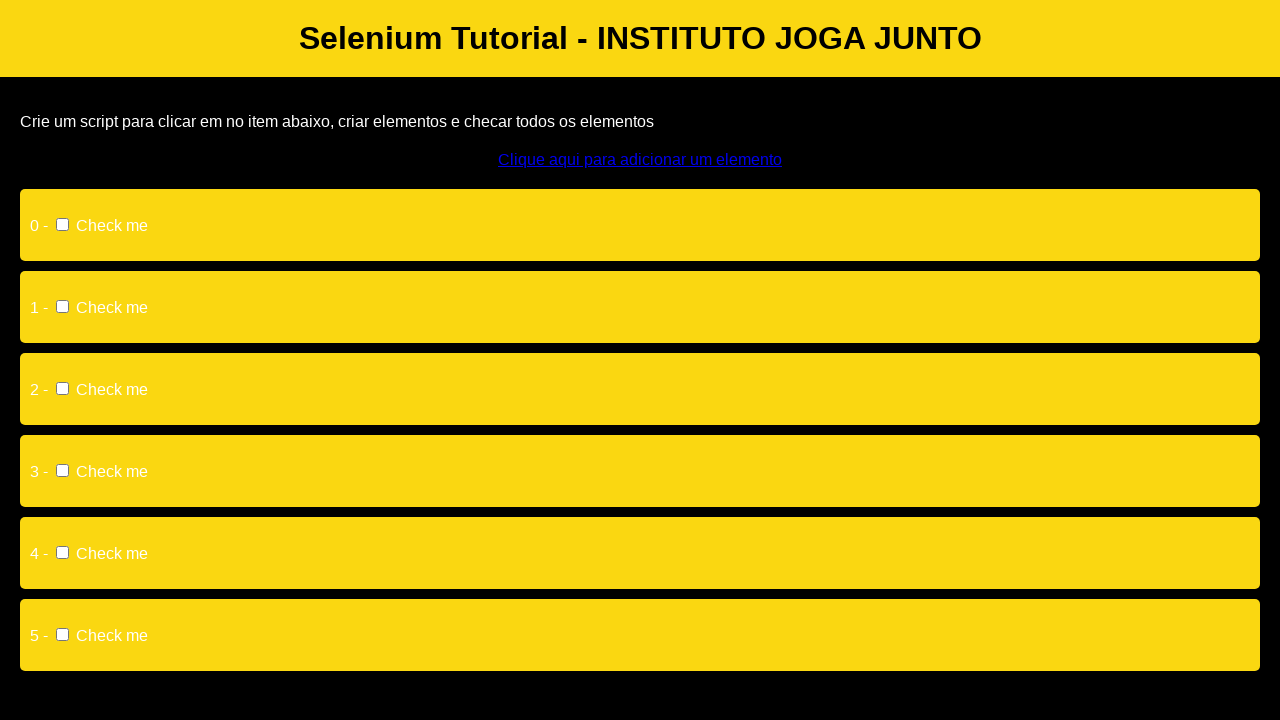

Clicked 'Add Element' button at (640, 160) on #addElement
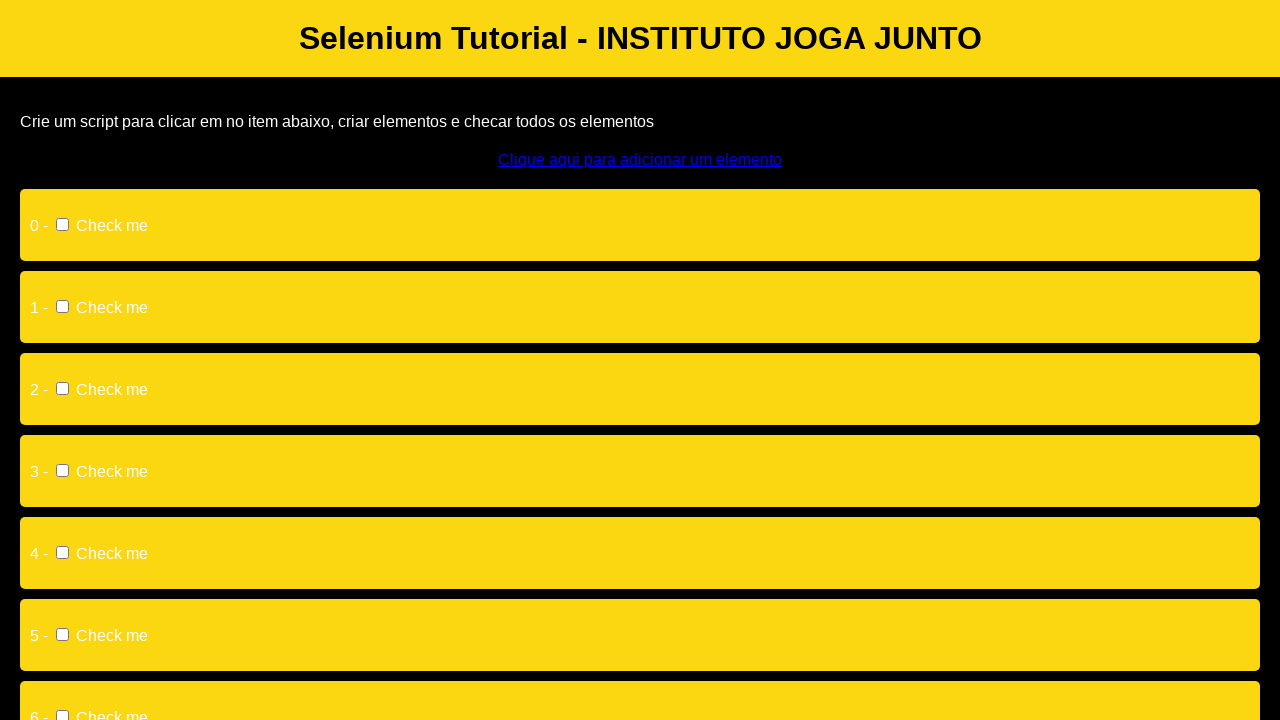

Clicked 'Add Element' button at (640, 160) on #addElement
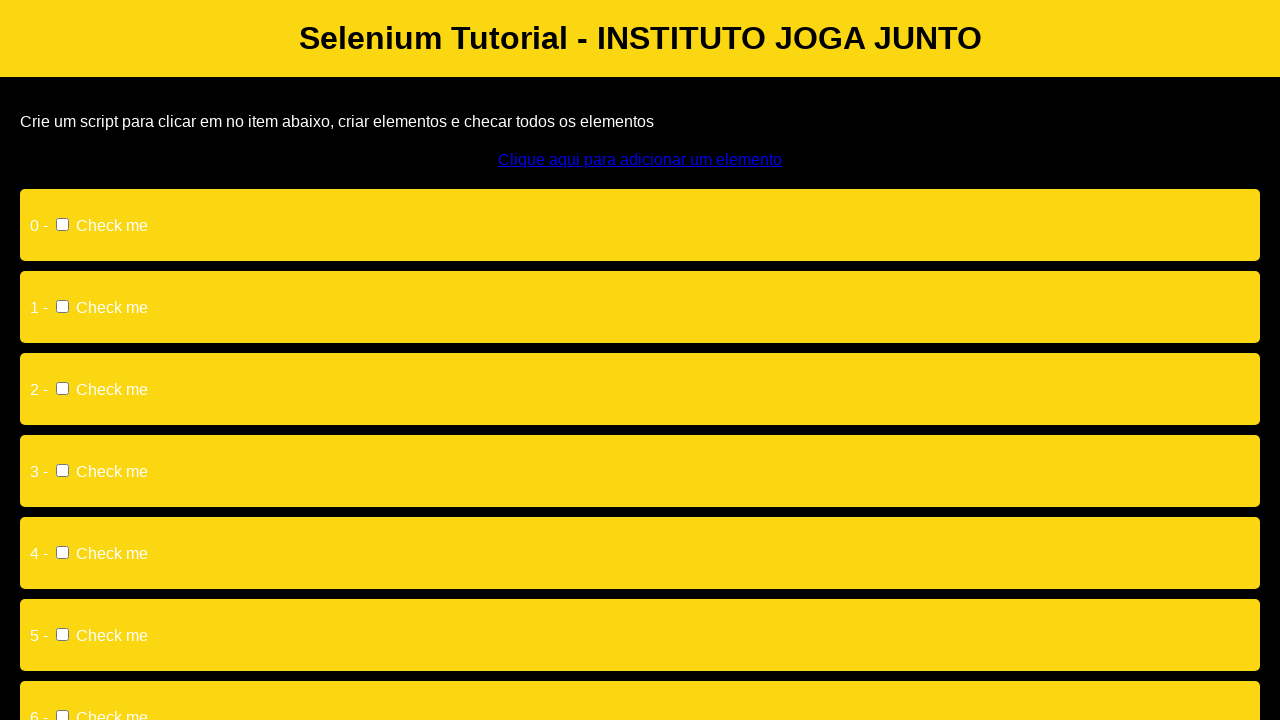

Clicked 'Add Element' button at (640, 160) on #addElement
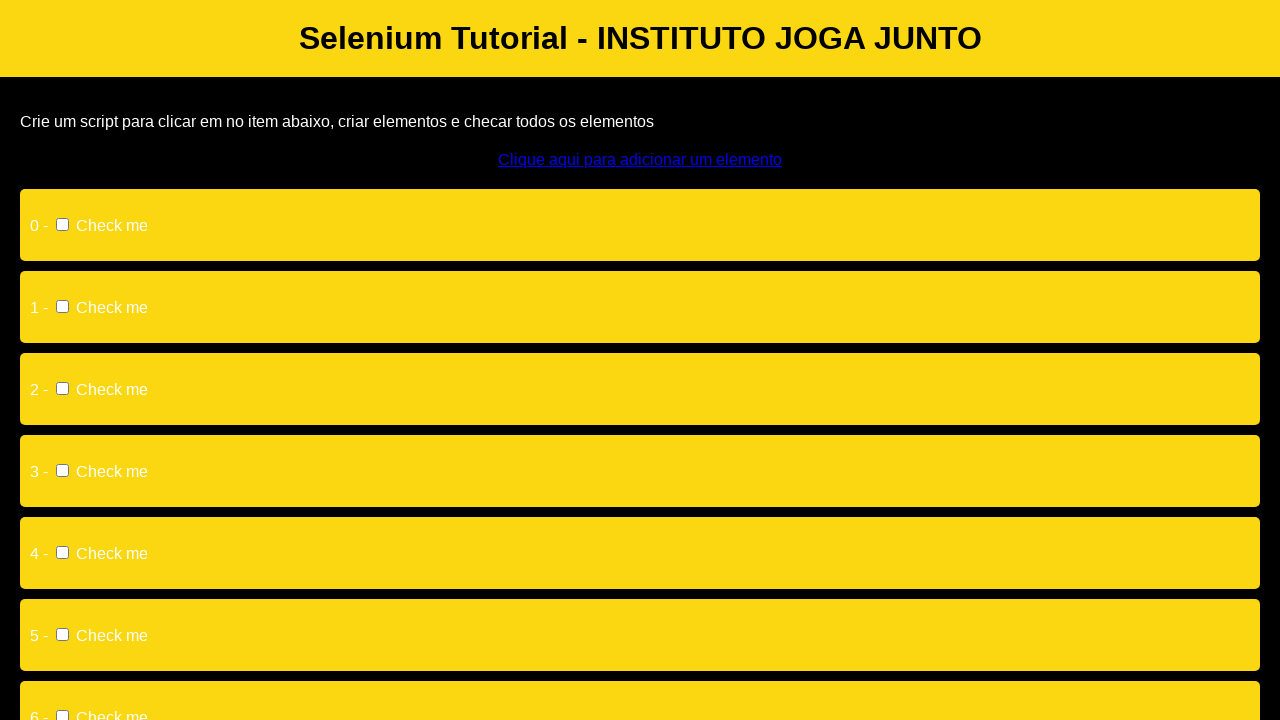

Clicked 'Add Element' button at (640, 160) on #addElement
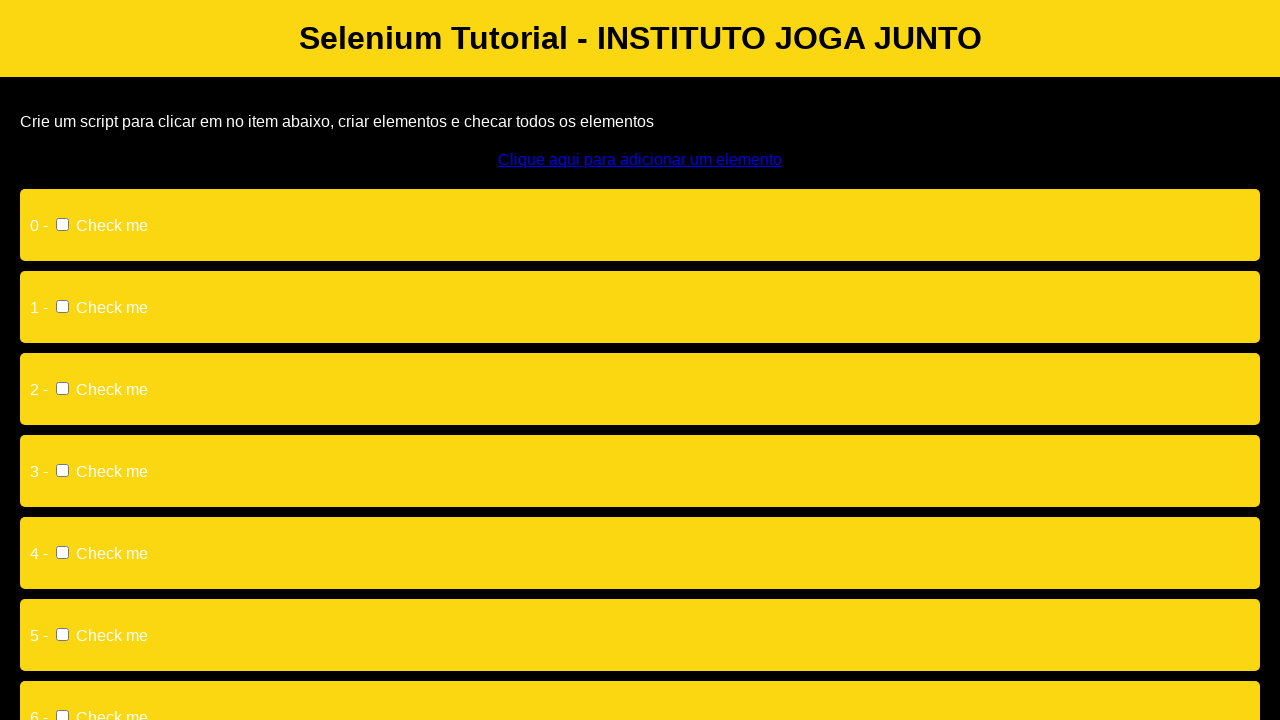

Waited for input elements (checkboxes) to be present
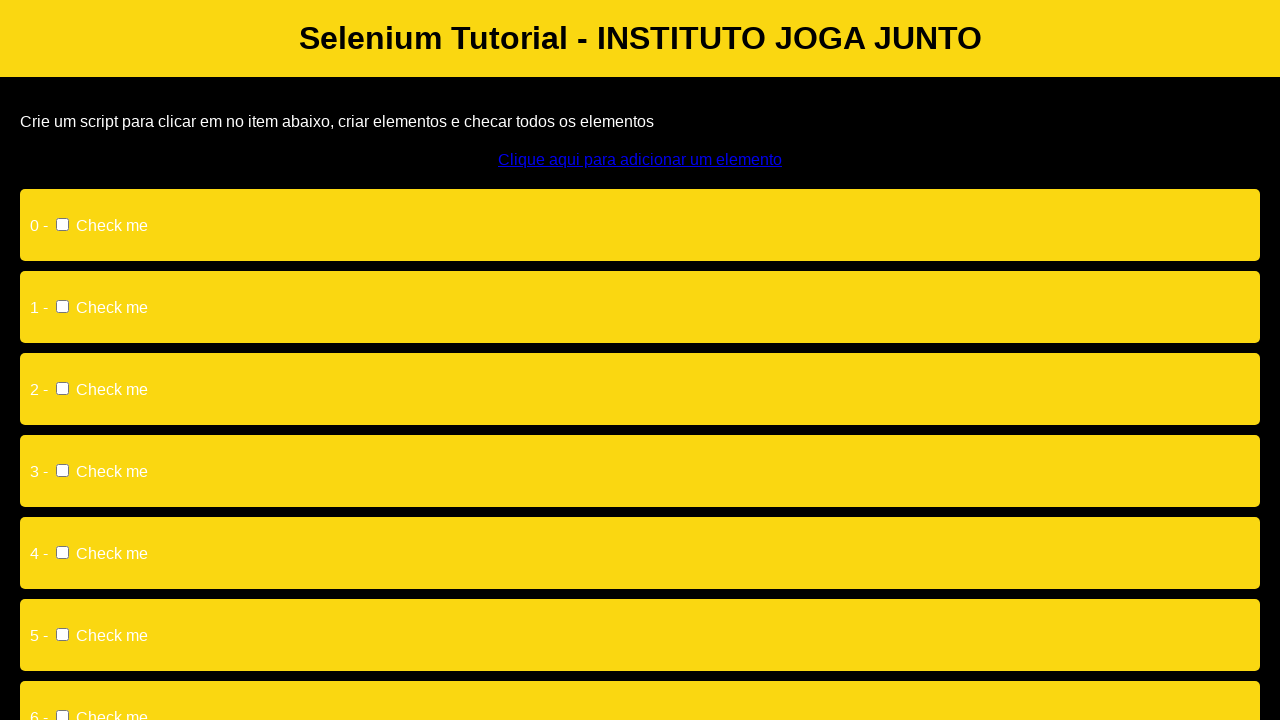

Clicked a dynamically created checkbox at (62, 224) on input >> nth=0
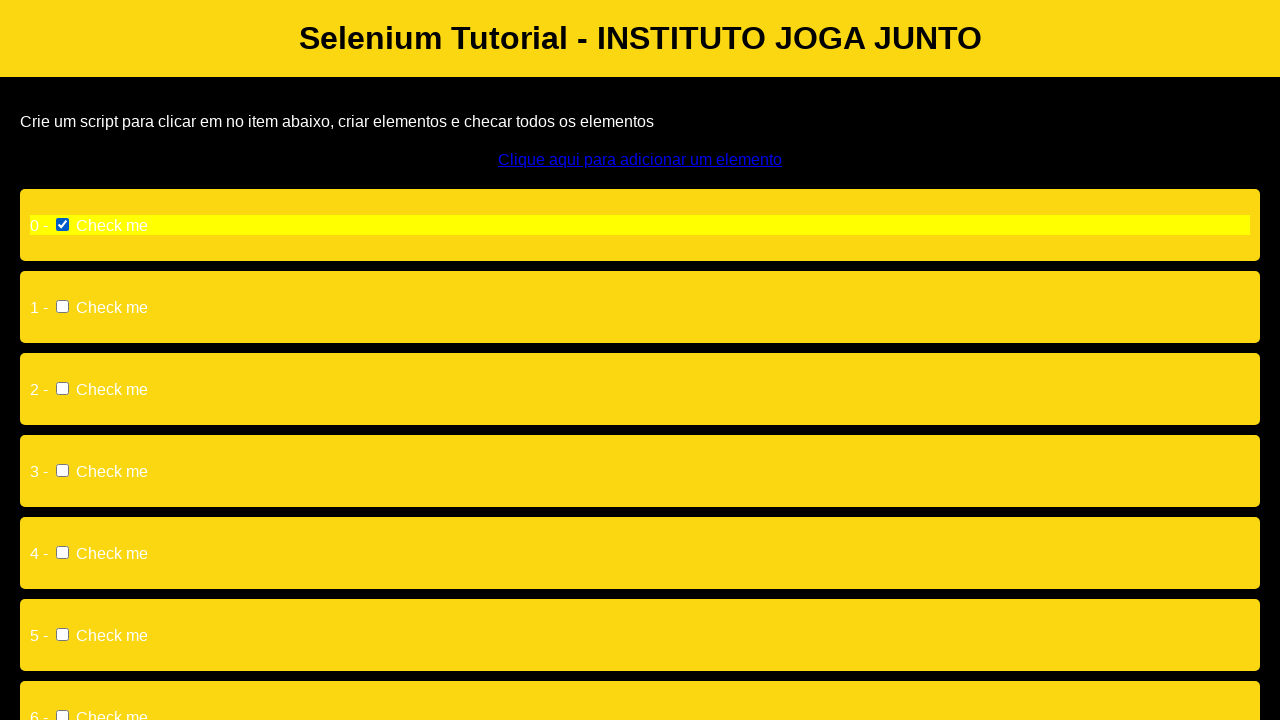

Clicked a dynamically created checkbox at (62, 306) on input >> nth=1
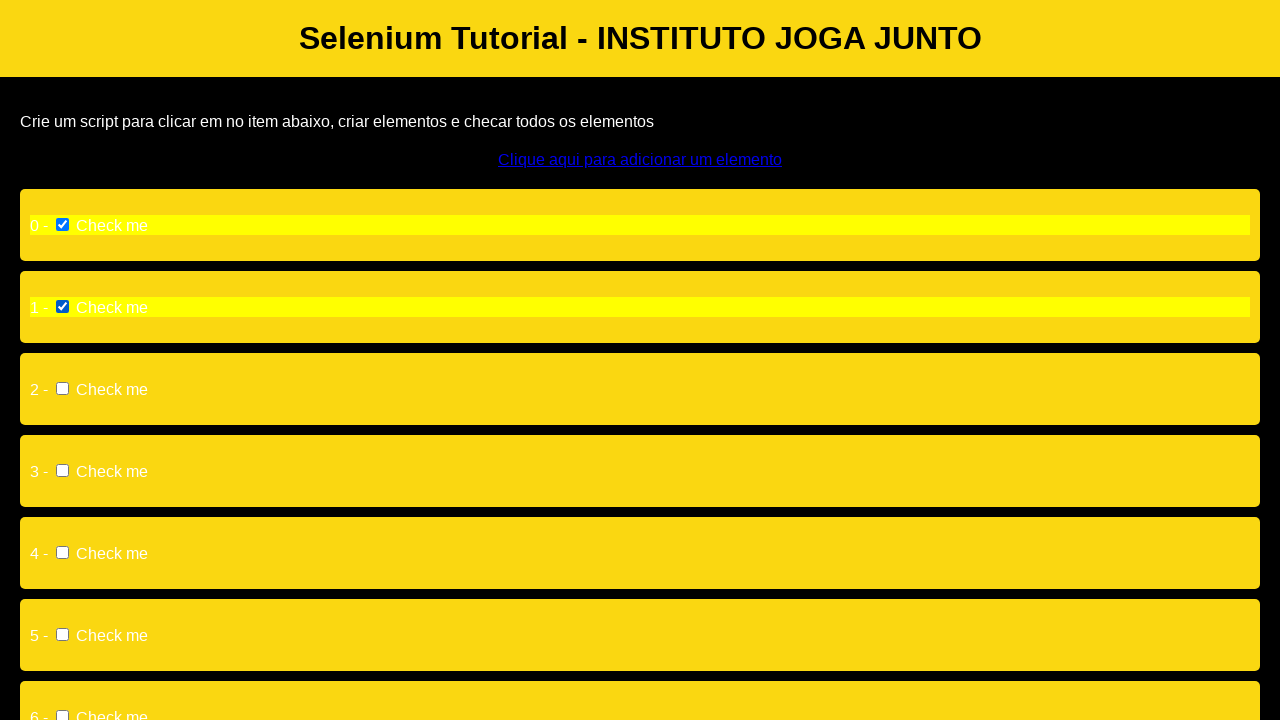

Clicked a dynamically created checkbox at (62, 388) on input >> nth=2
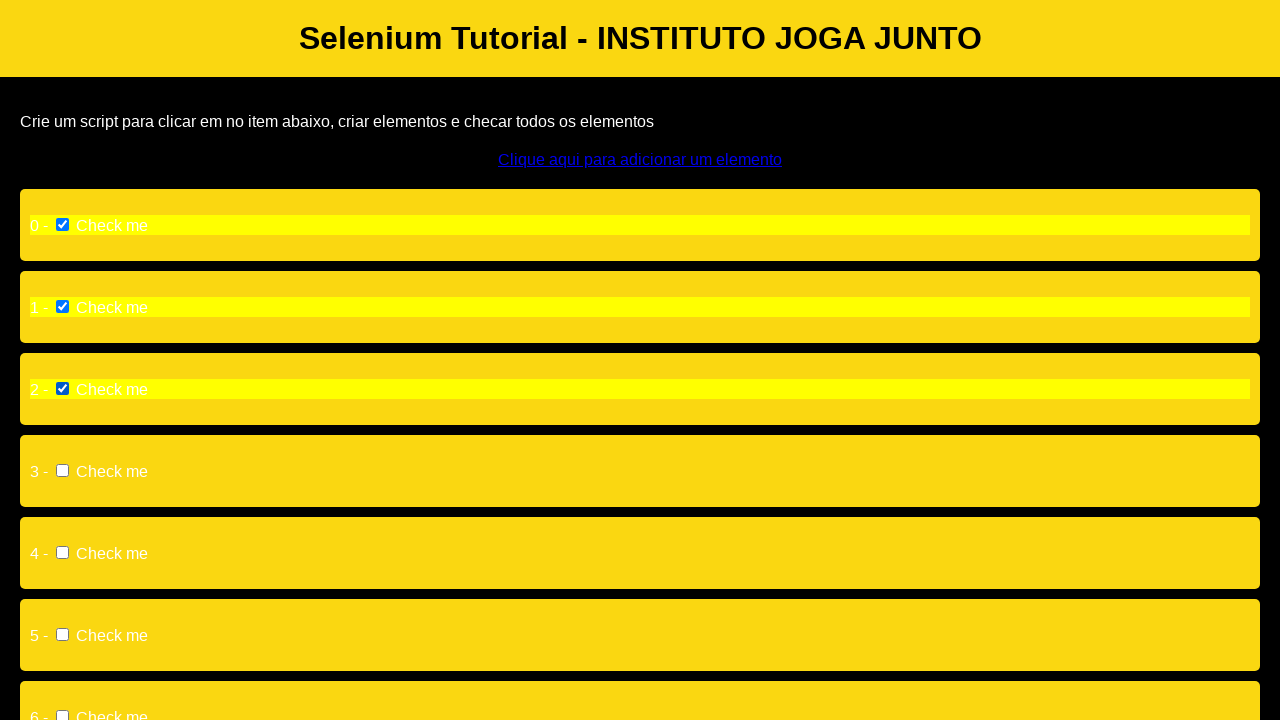

Clicked a dynamically created checkbox at (62, 470) on input >> nth=3
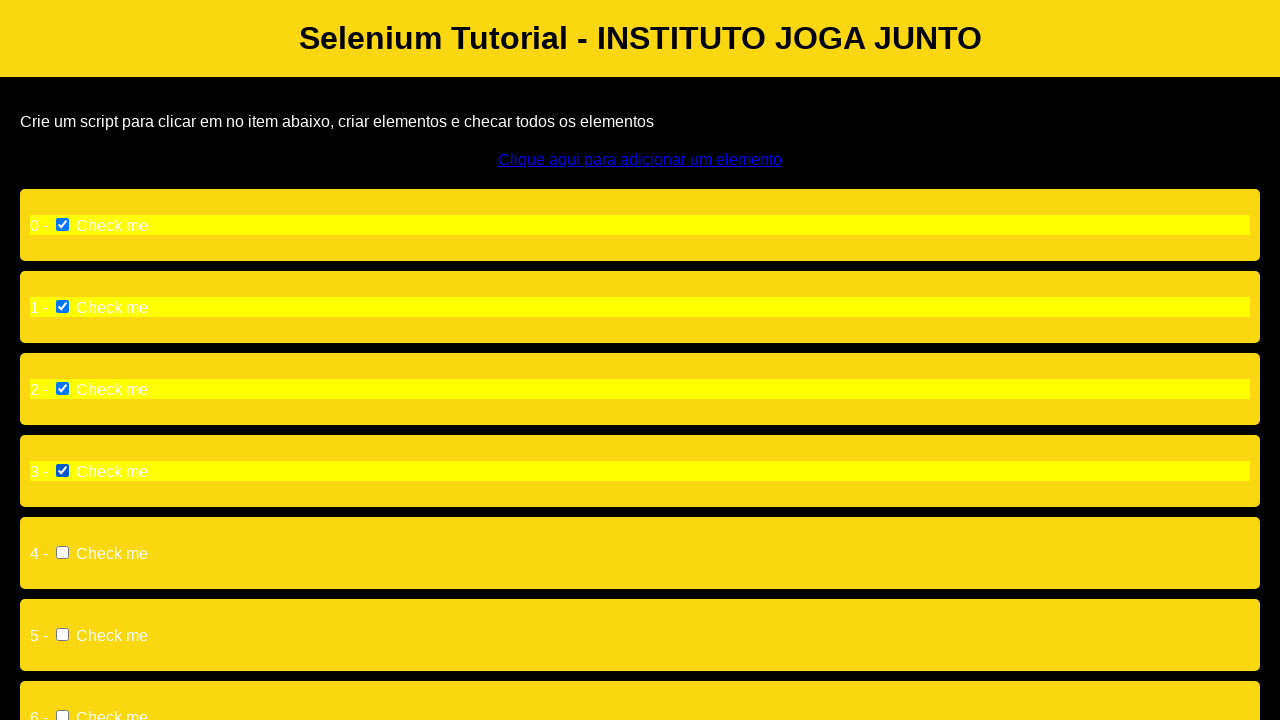

Clicked a dynamically created checkbox at (62, 552) on input >> nth=4
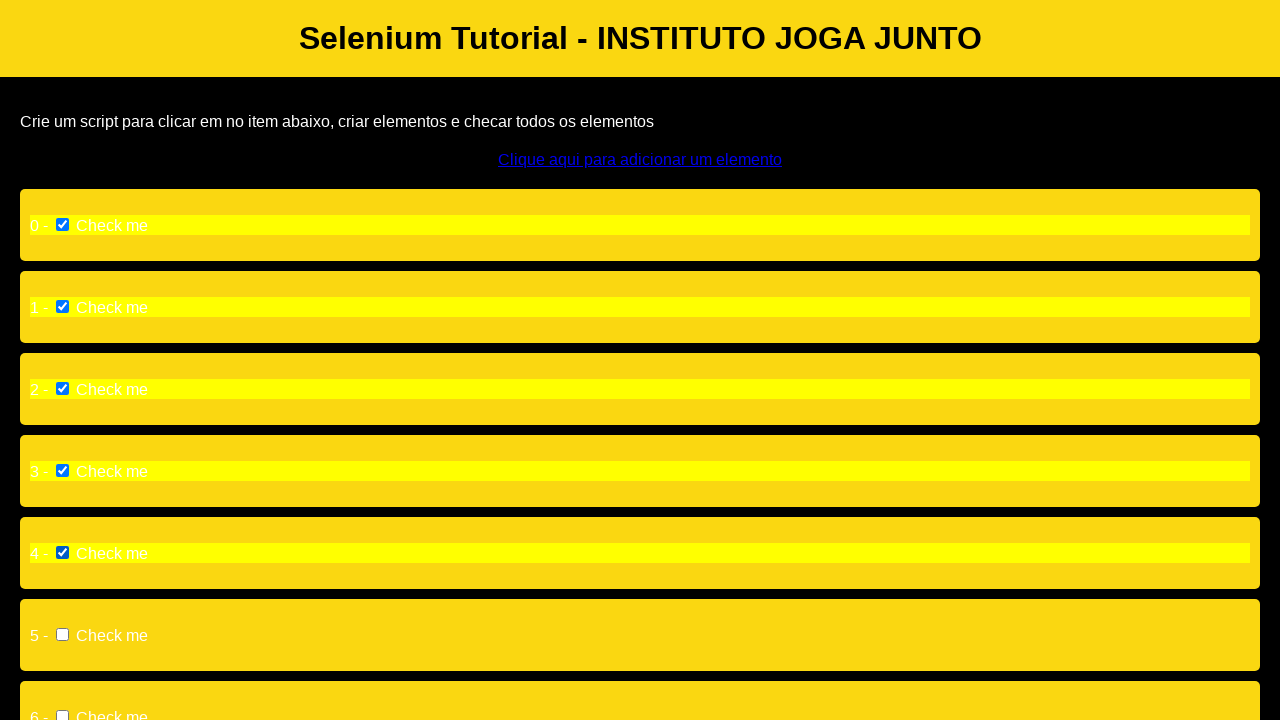

Clicked a dynamically created checkbox at (62, 634) on input >> nth=5
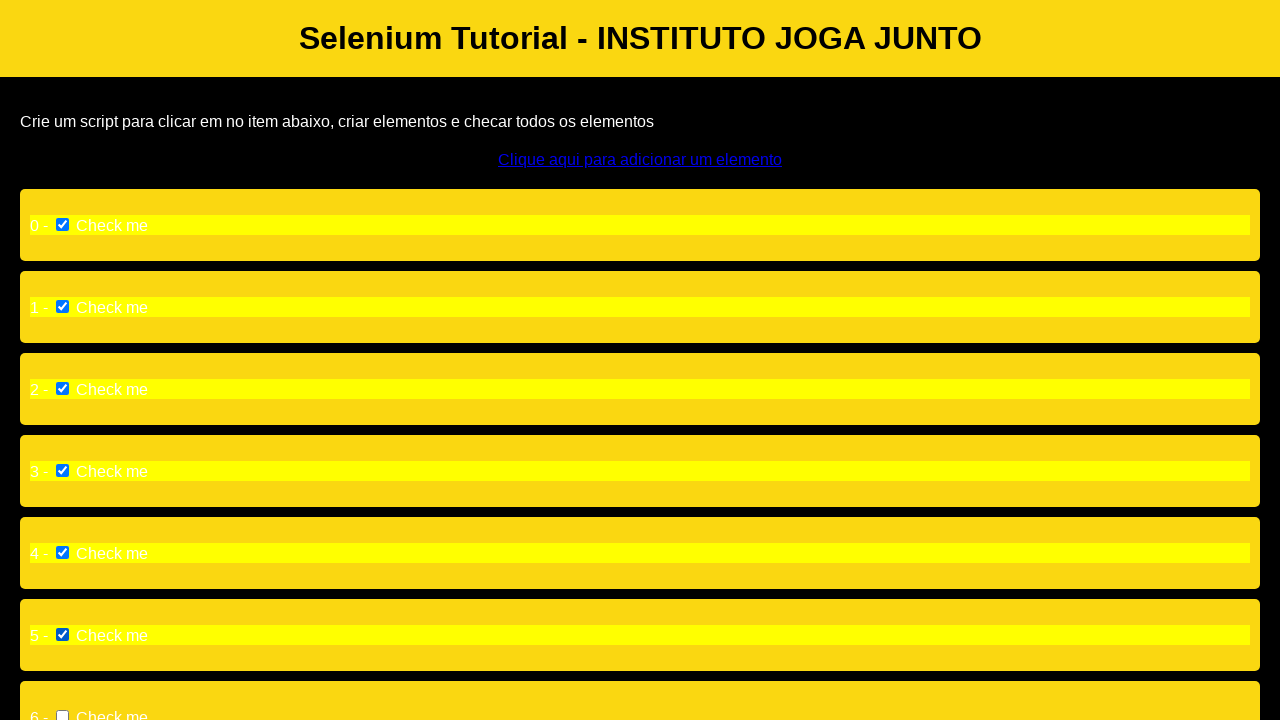

Clicked a dynamically created checkbox at (62, 714) on input >> nth=6
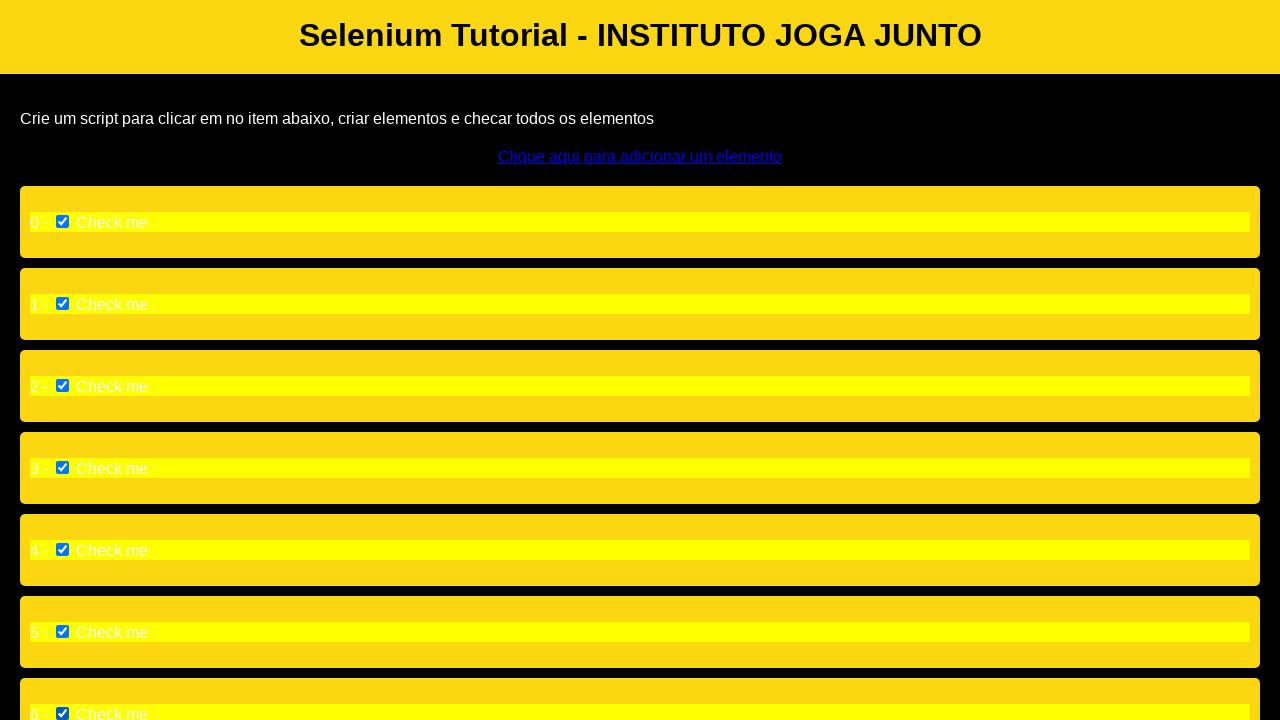

Clicked a dynamically created checkbox at (62, 490) on input >> nth=7
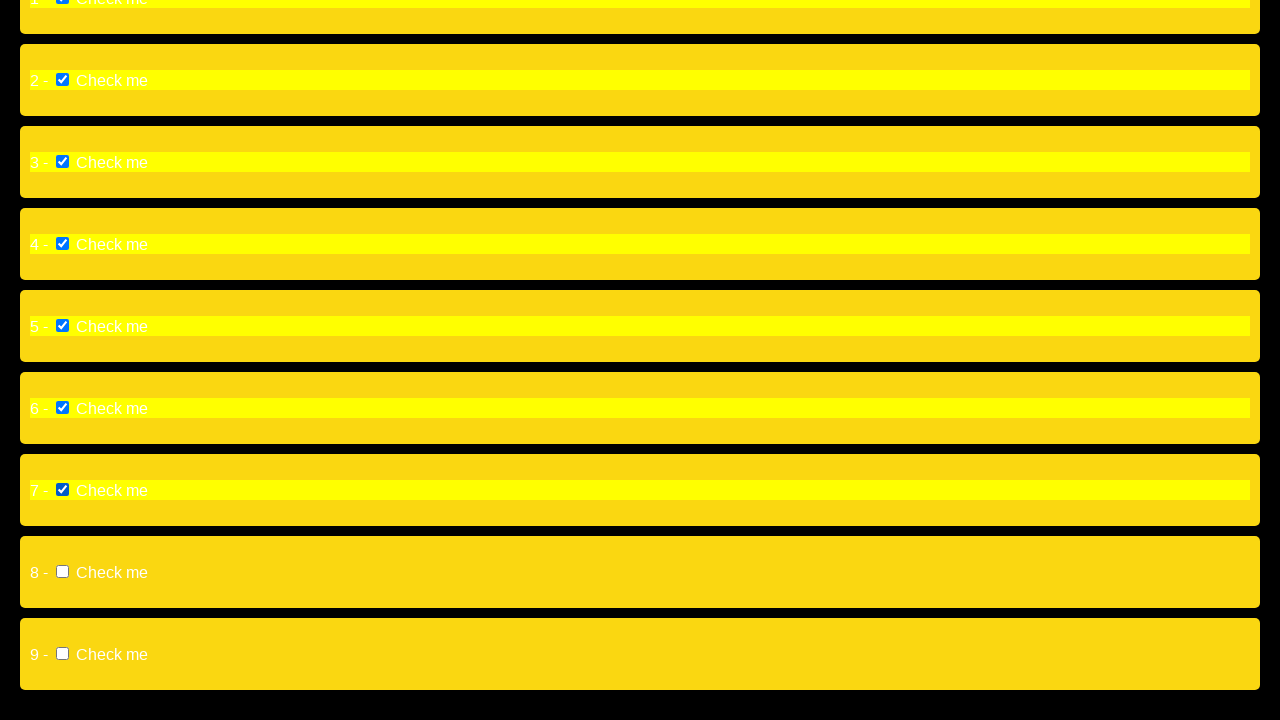

Clicked a dynamically created checkbox at (62, 572) on input >> nth=8
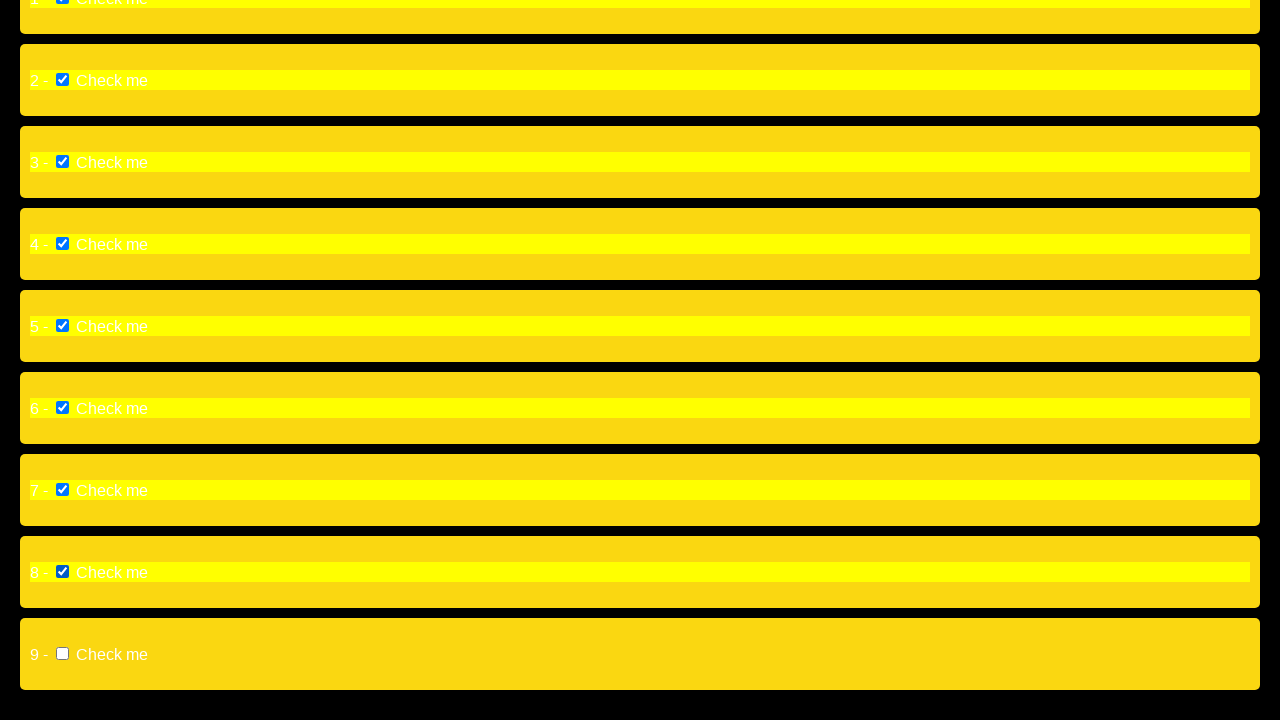

Clicked a dynamically created checkbox at (62, 654) on input >> nth=9
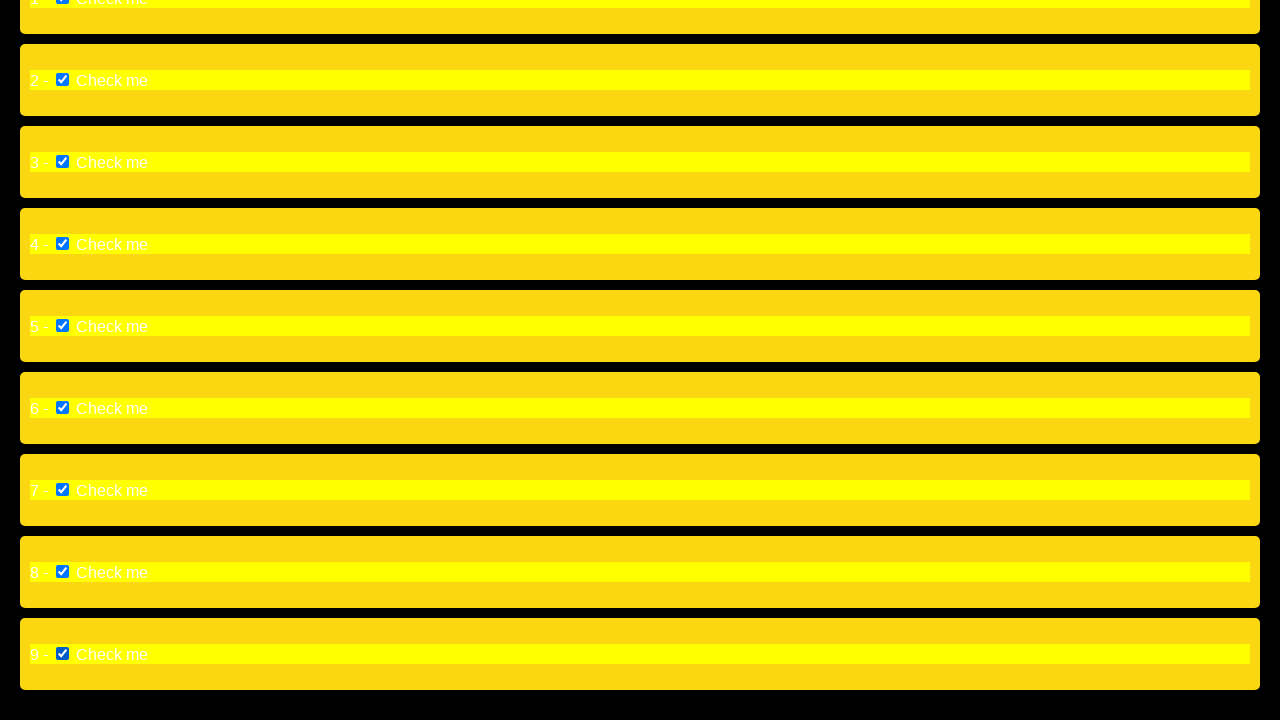

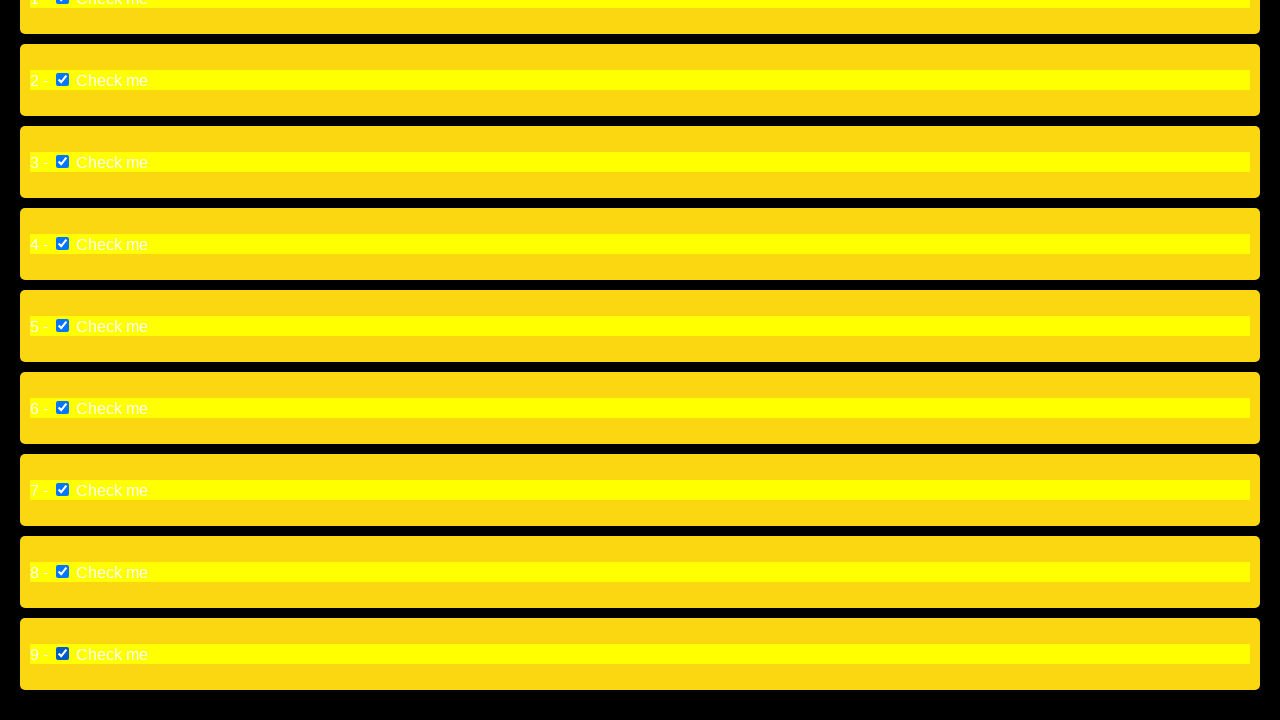